Simply navigates to the LambdaTest website

Starting URL: https://www.lambdatest.com/

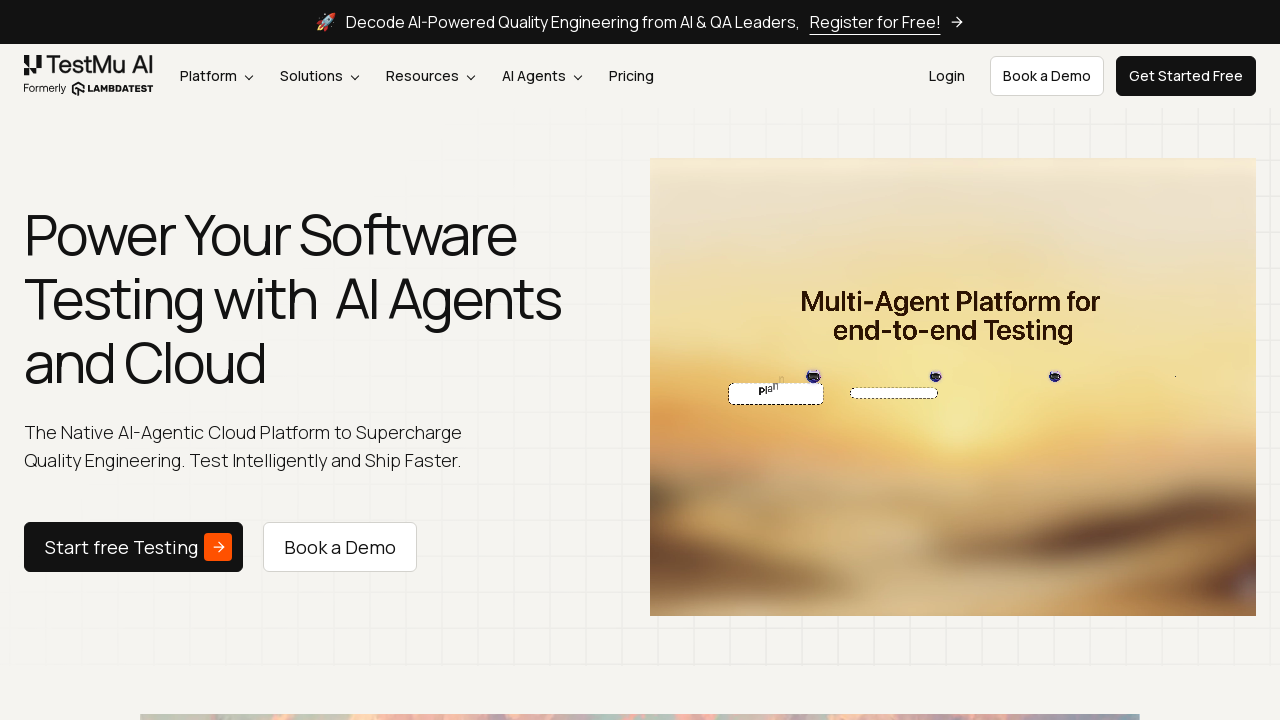

Navigated to LambdaTest website
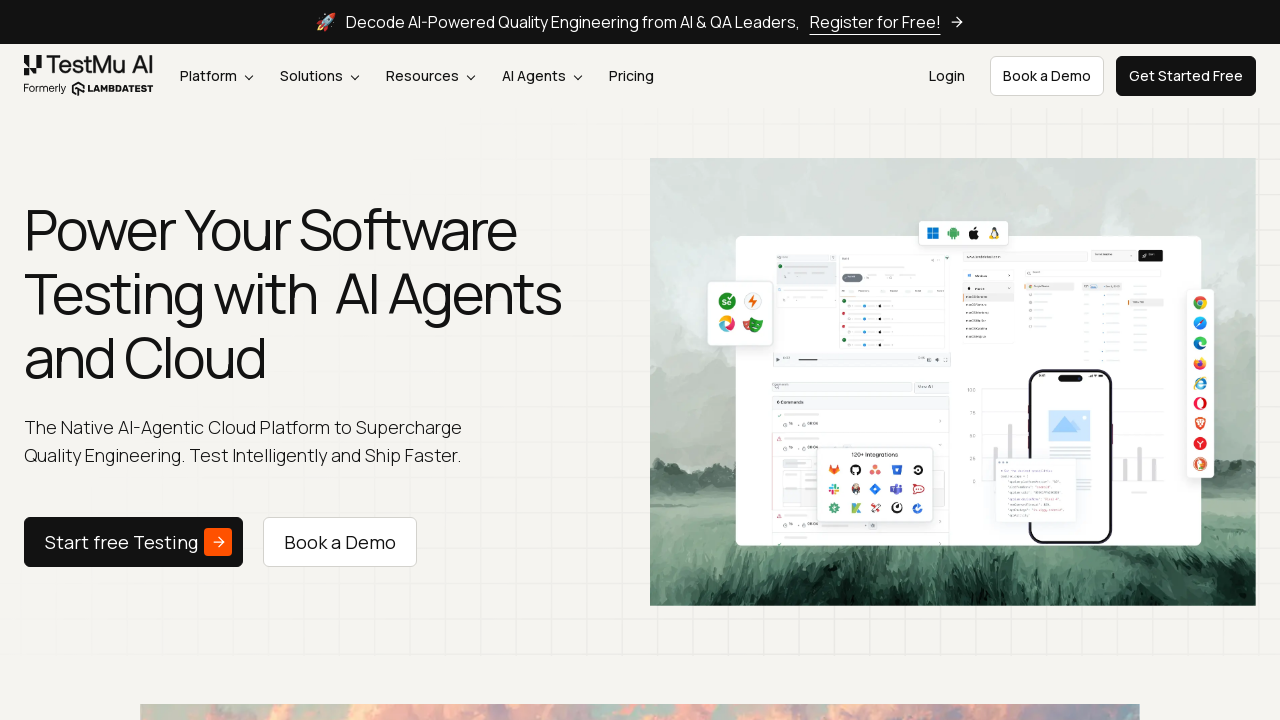

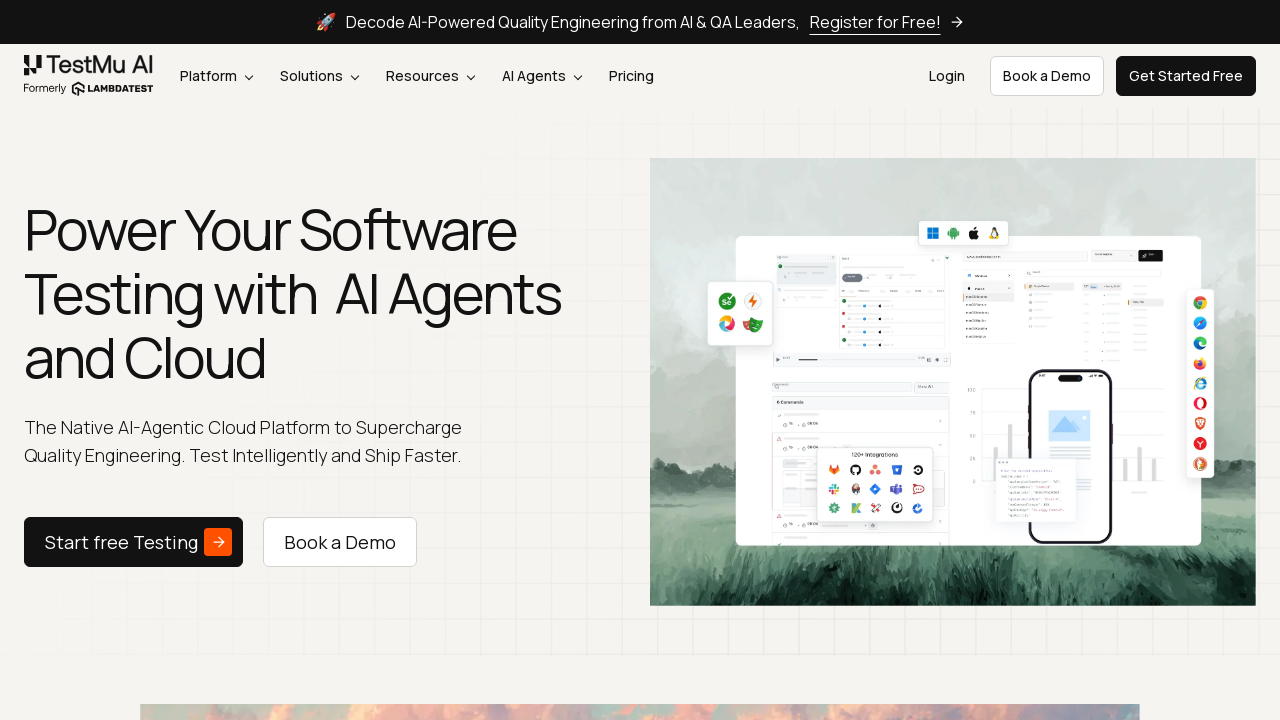